Tests dynamic loading by clicking the Start button and verifying that 'Hello World!' text appears after loading

Starting URL: https://the-internet.herokuapp.com/dynamic_loading/1

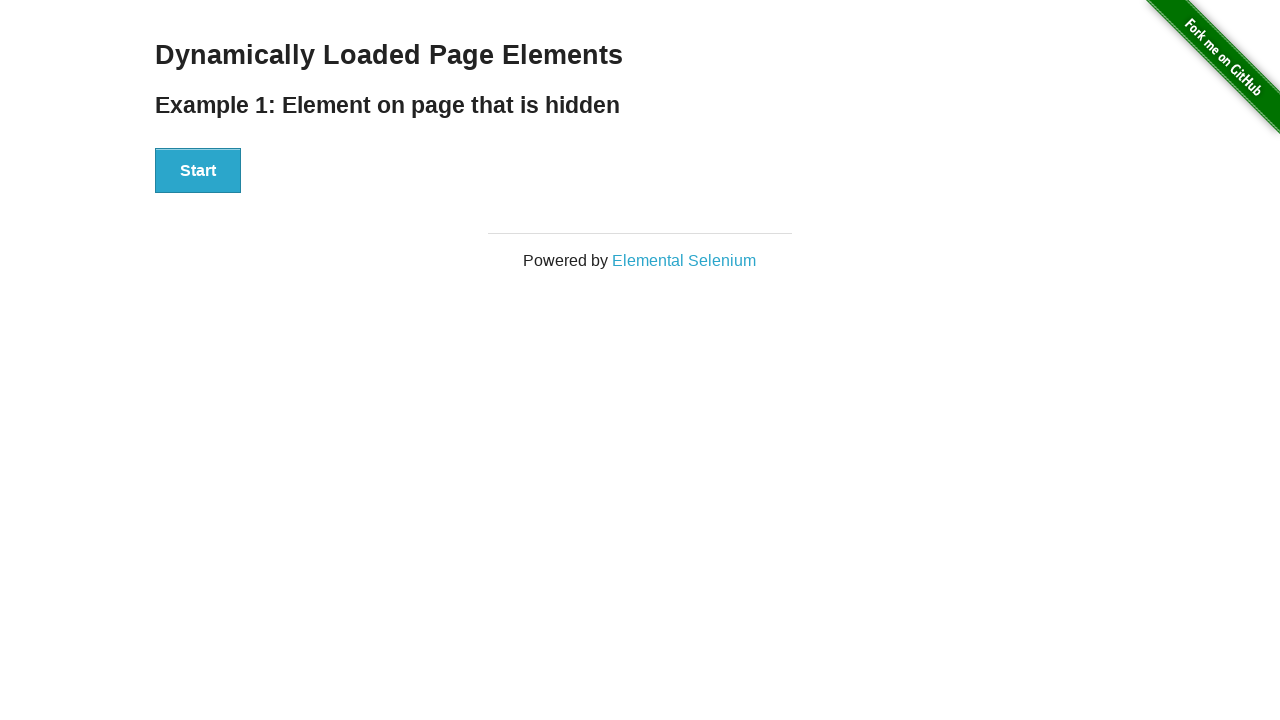

Clicked the Start button to trigger dynamic loading at (198, 171) on xpath=//button
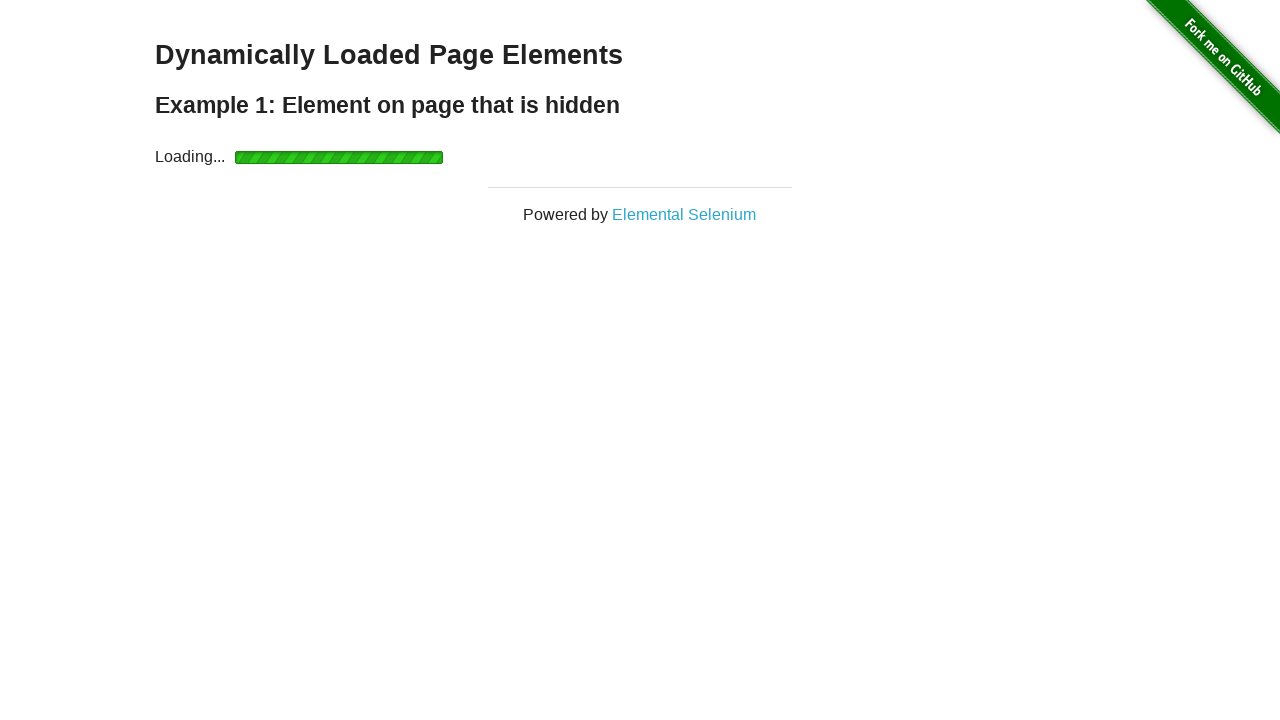

Waited for 'Hello World!' text to appear after loading
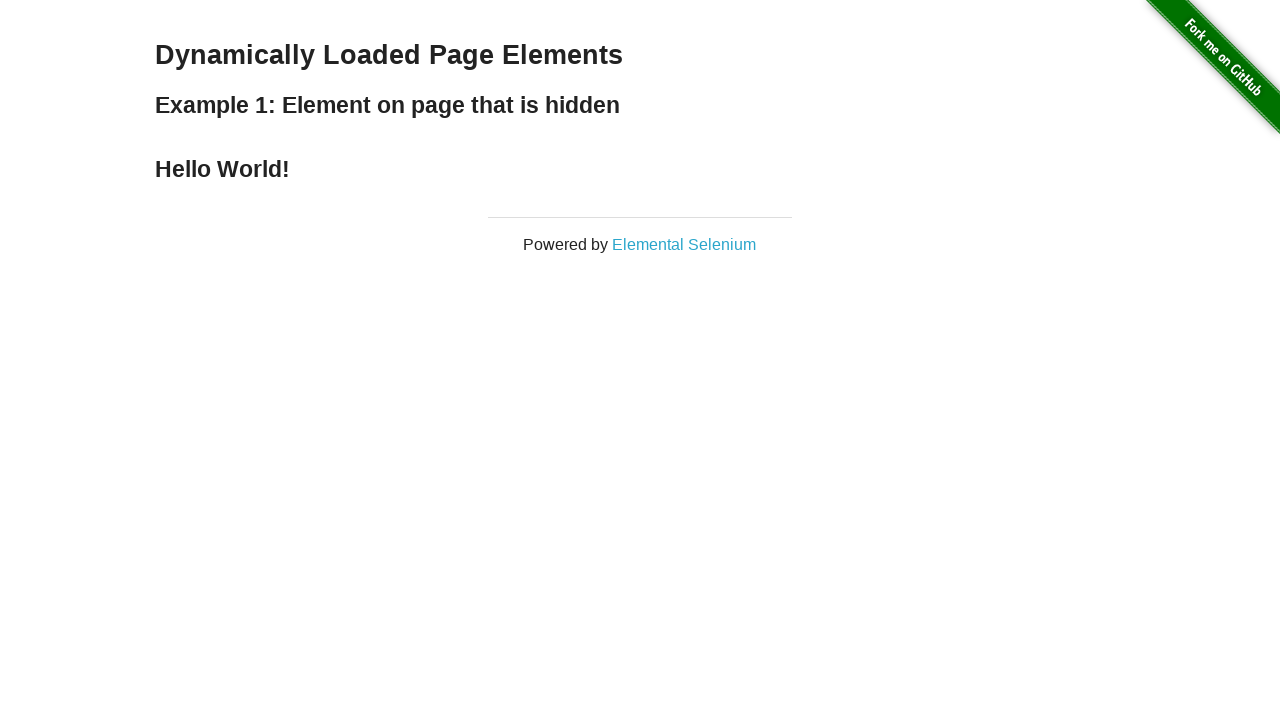

Verified that 'Hello World!' text appeared correctly
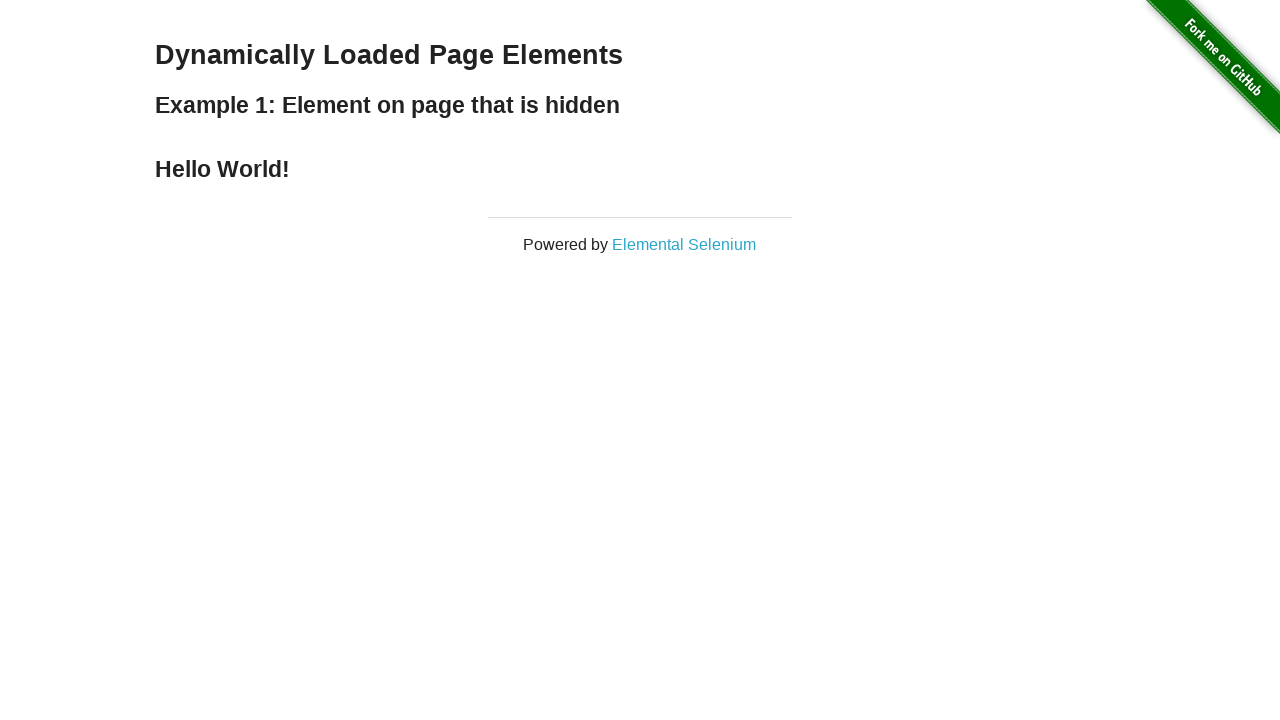

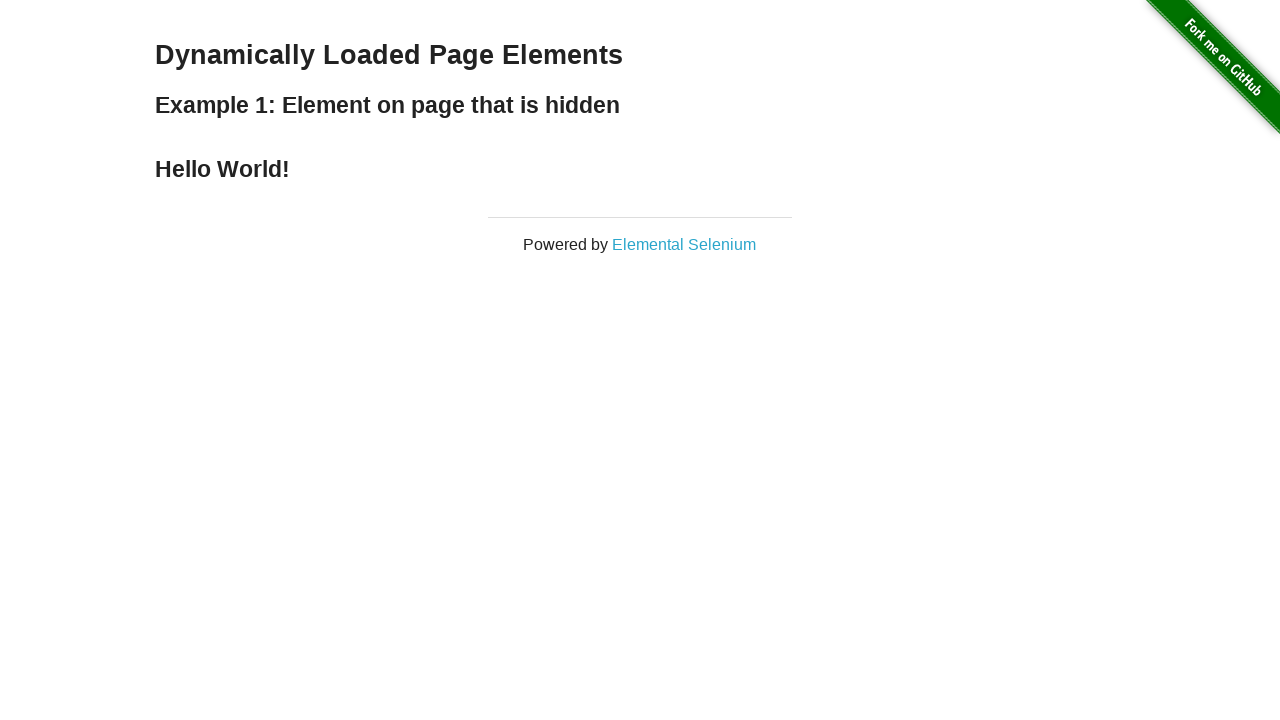